Tests clearing the complete state of all items by checking and then unchecking the toggle-all checkbox.

Starting URL: https://demo.playwright.dev/todomvc

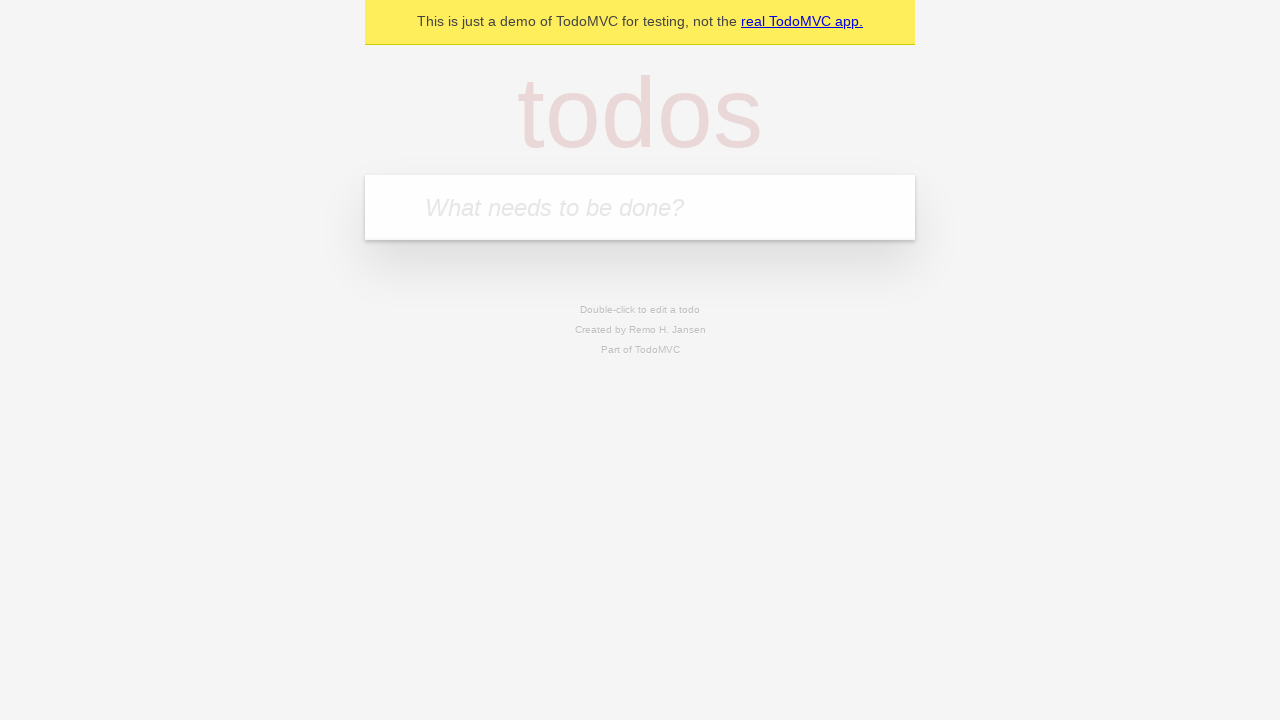

Filled todo input with 'buy some cheese' on internal:attr=[placeholder="What needs to be done?"i]
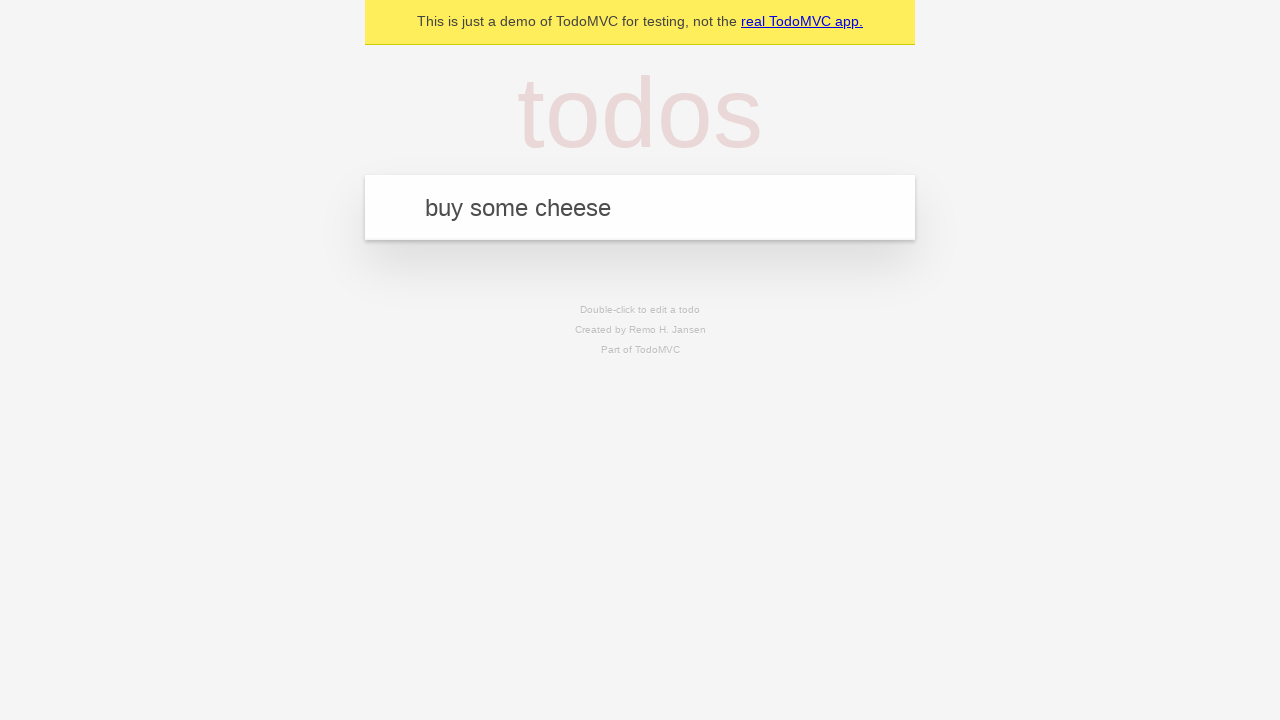

Pressed Enter to add first todo item on internal:attr=[placeholder="What needs to be done?"i]
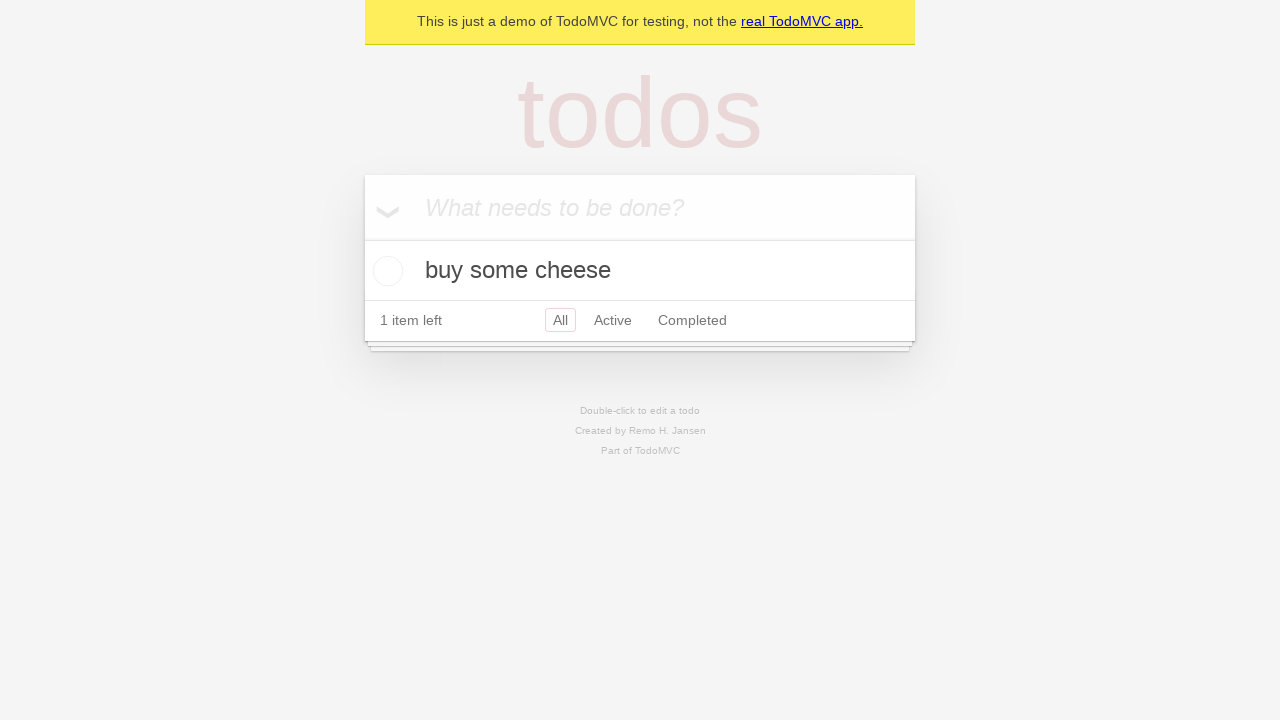

Filled todo input with 'feed the cat' on internal:attr=[placeholder="What needs to be done?"i]
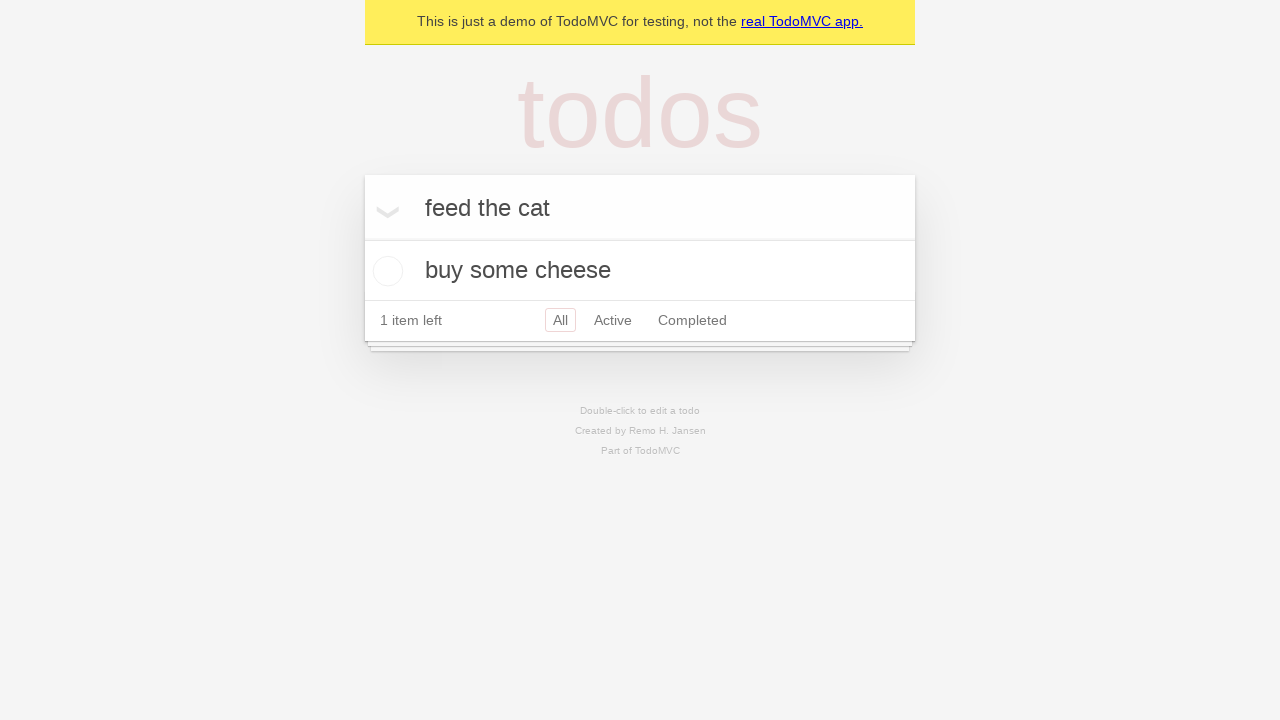

Pressed Enter to add second todo item on internal:attr=[placeholder="What needs to be done?"i]
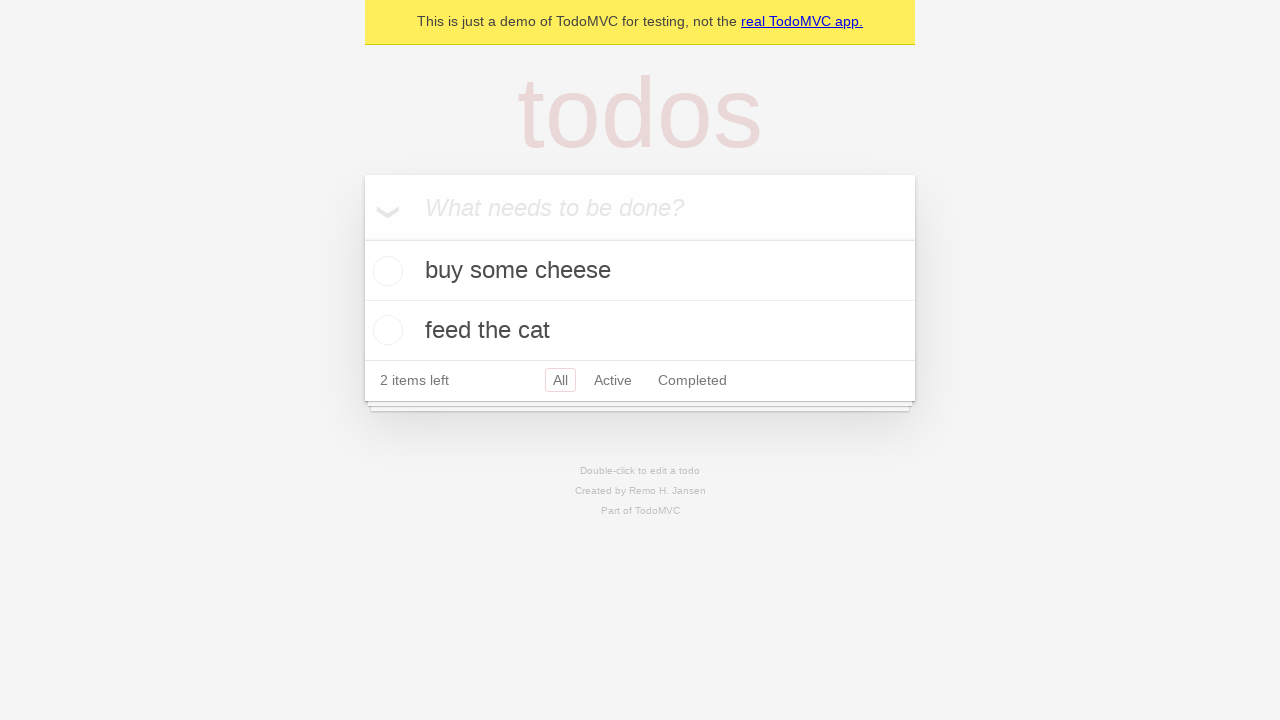

Filled todo input with 'book a doctors appointment' on internal:attr=[placeholder="What needs to be done?"i]
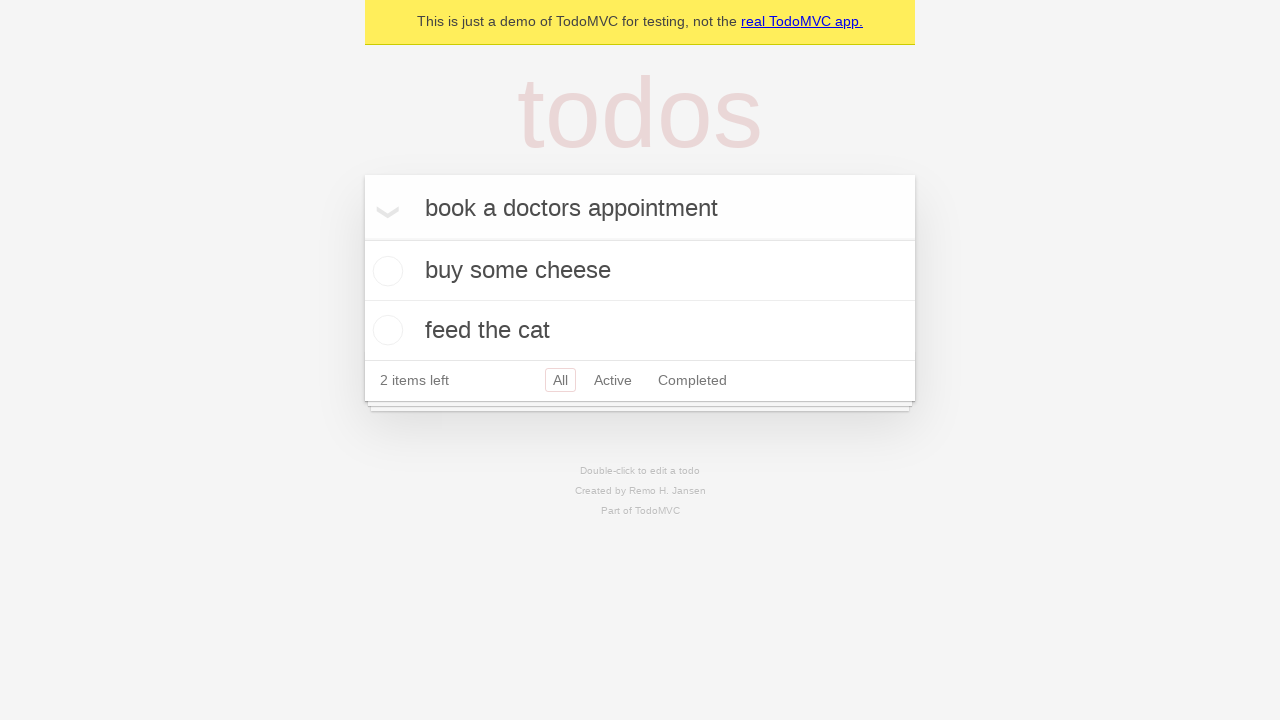

Pressed Enter to add third todo item on internal:attr=[placeholder="What needs to be done?"i]
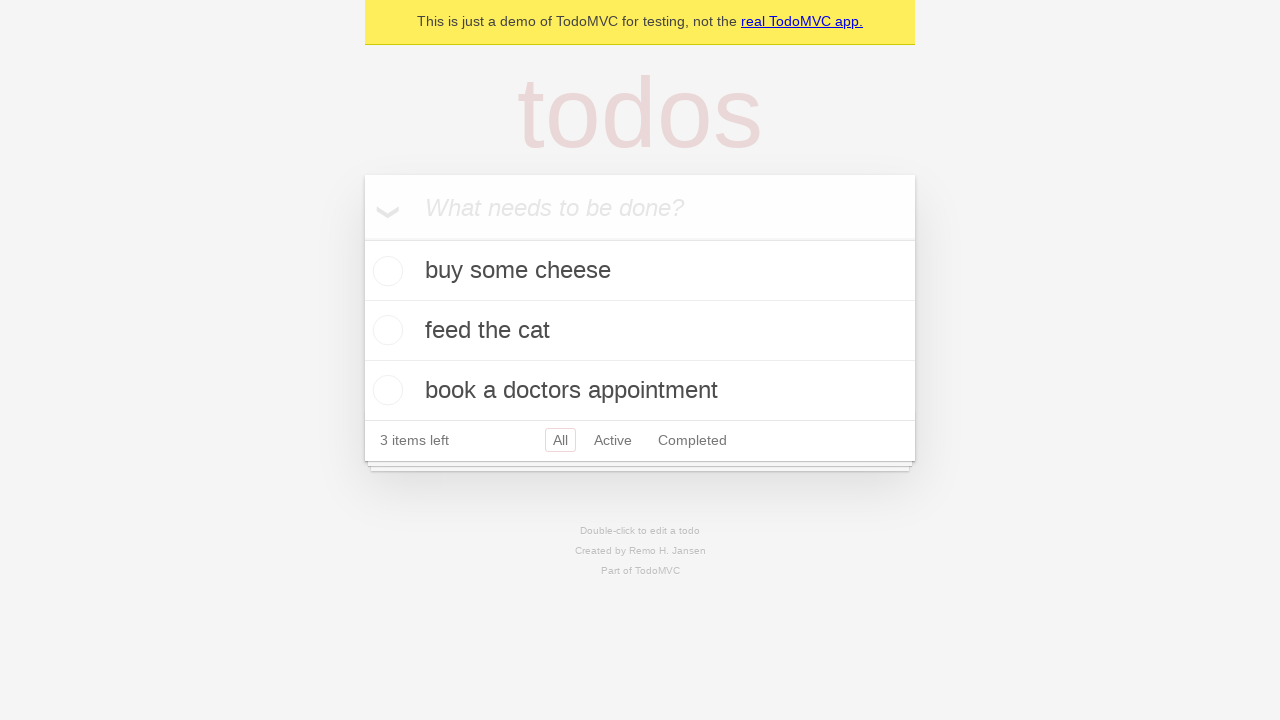

Checked toggle-all checkbox to mark all items as complete at (362, 238) on internal:label="Mark all as complete"i
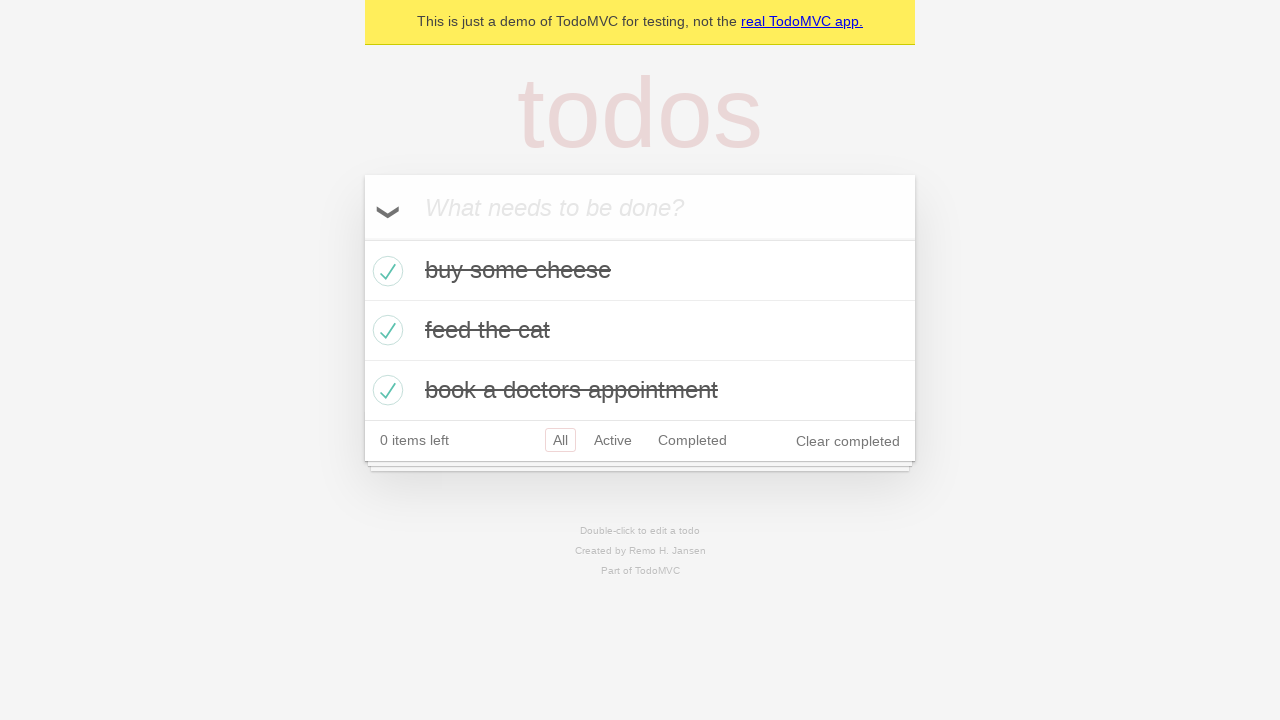

Unchecked toggle-all checkbox to clear complete state of all items at (362, 238) on internal:label="Mark all as complete"i
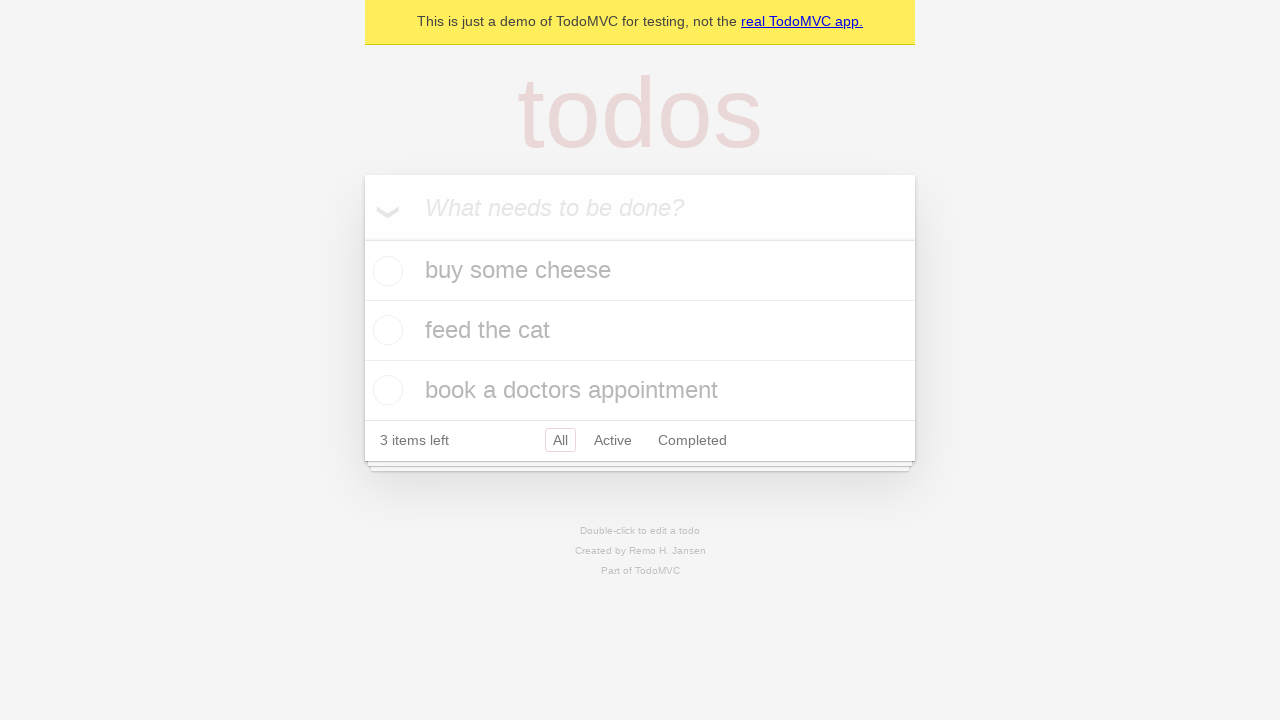

Waited for UI to update after unchecking toggle-all
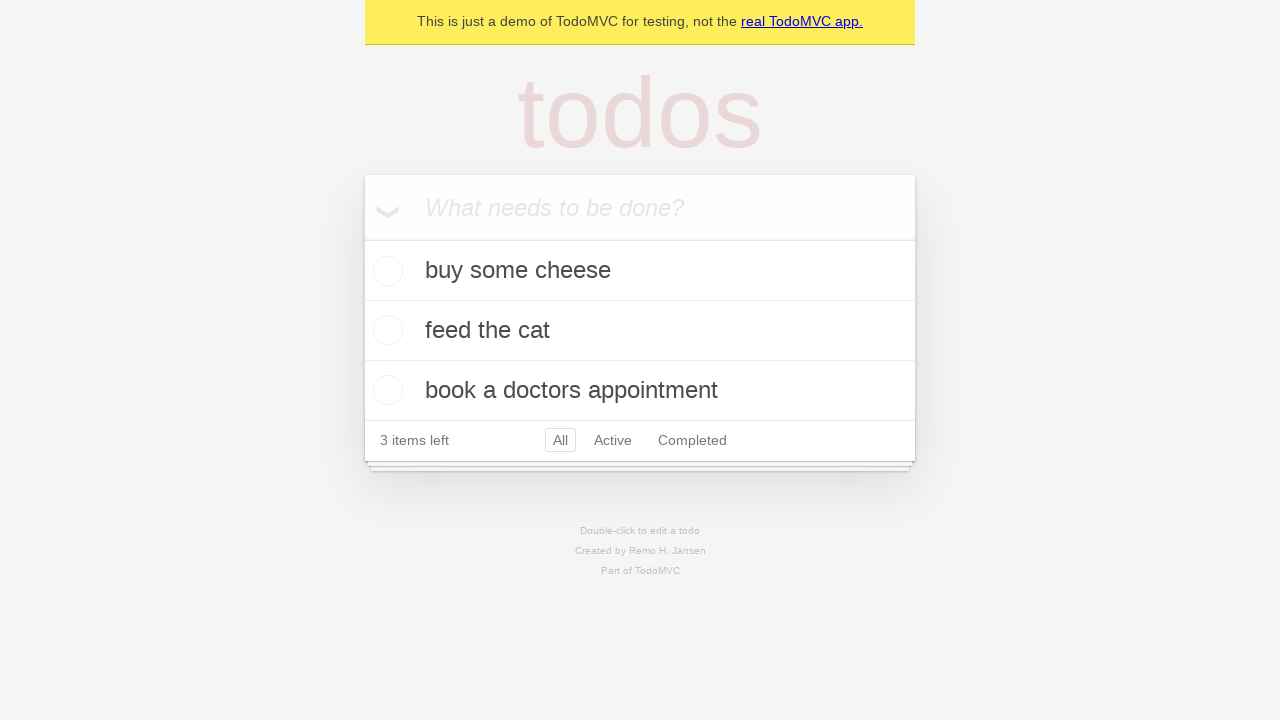

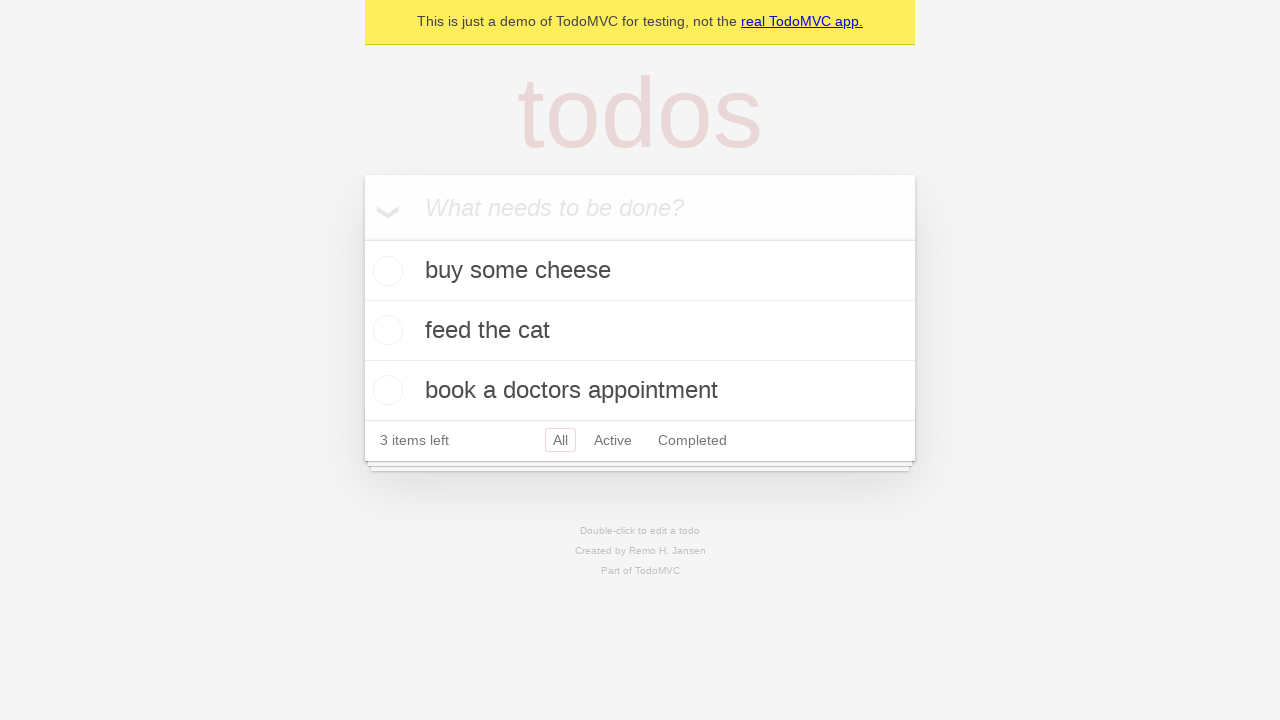